Tests browser window handling by opening a new tab and switching between windows to verify window management functionality

Starting URL: https://demoqa.com/browser-windows

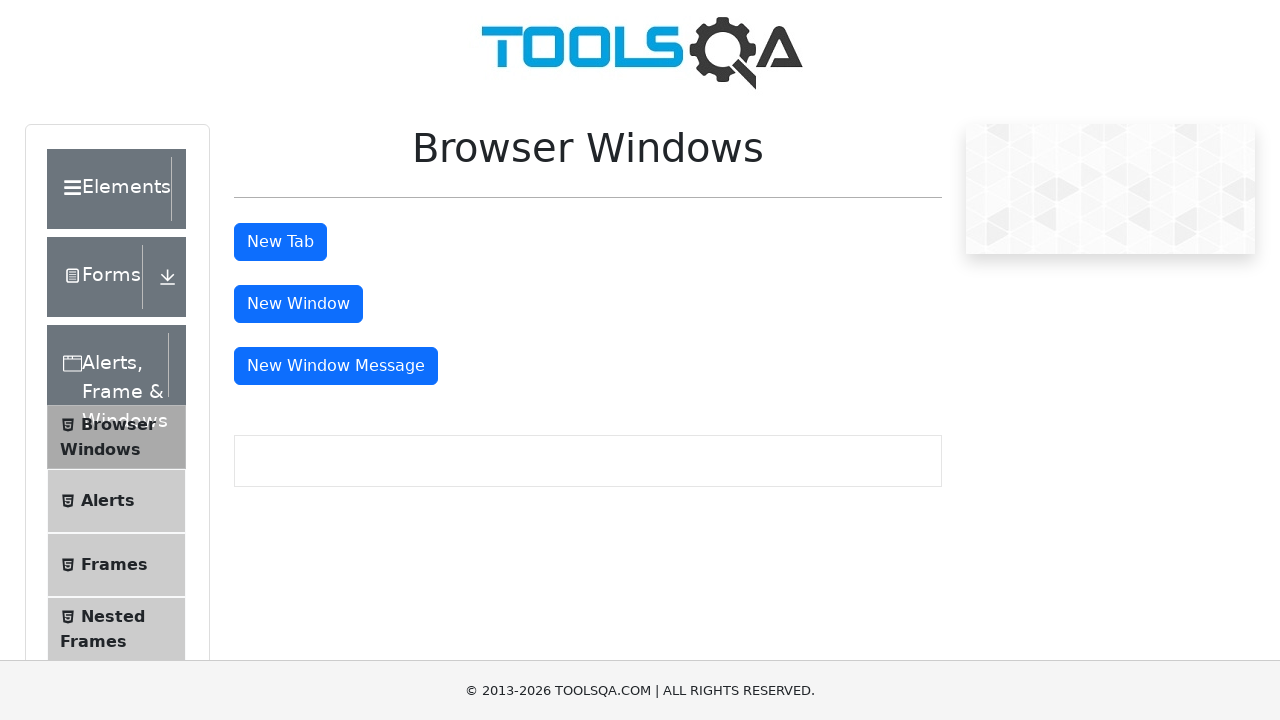

Clicked button to open new tab at (280, 242) on #tabButton
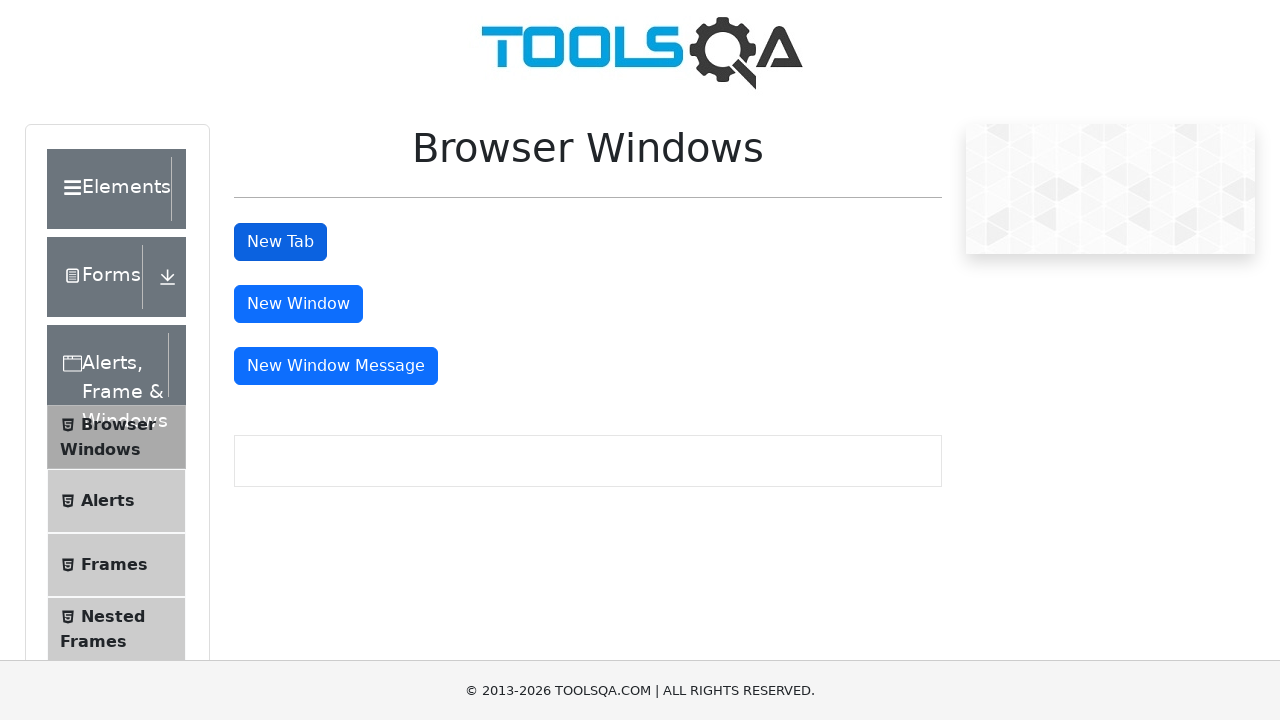

Retrieved all open pages/tabs from context
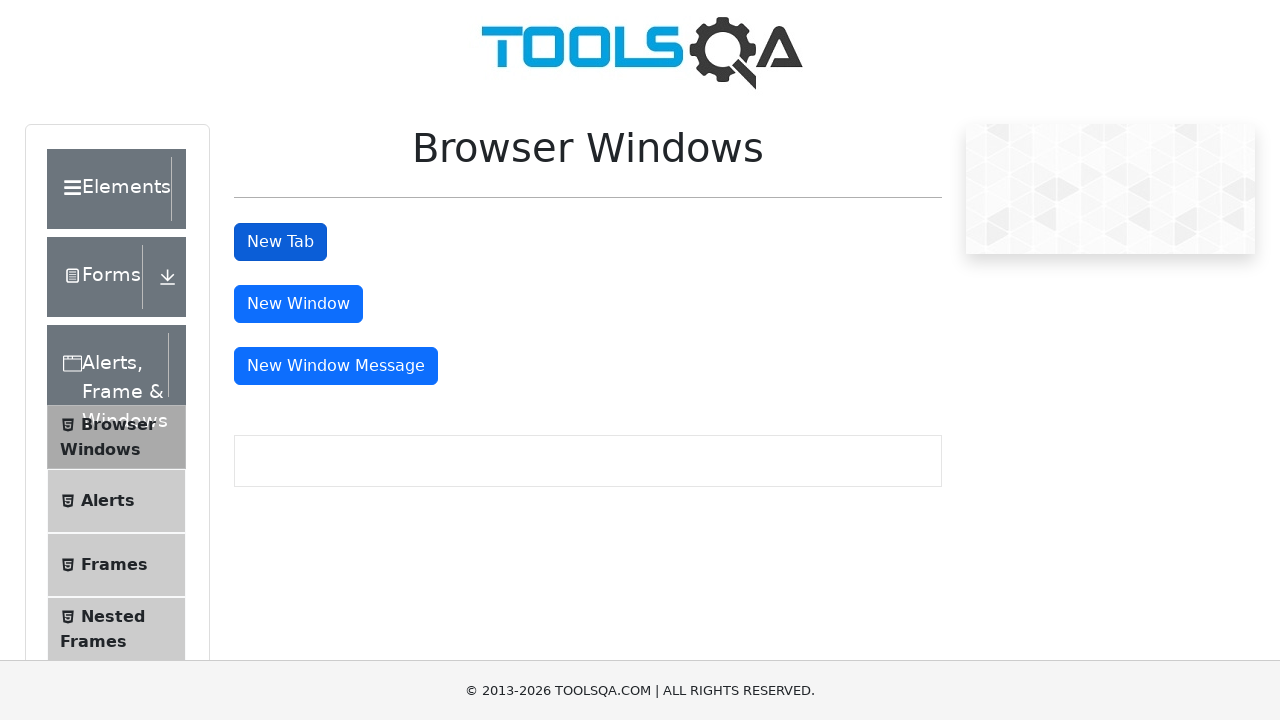

Retrieved page title: demosite
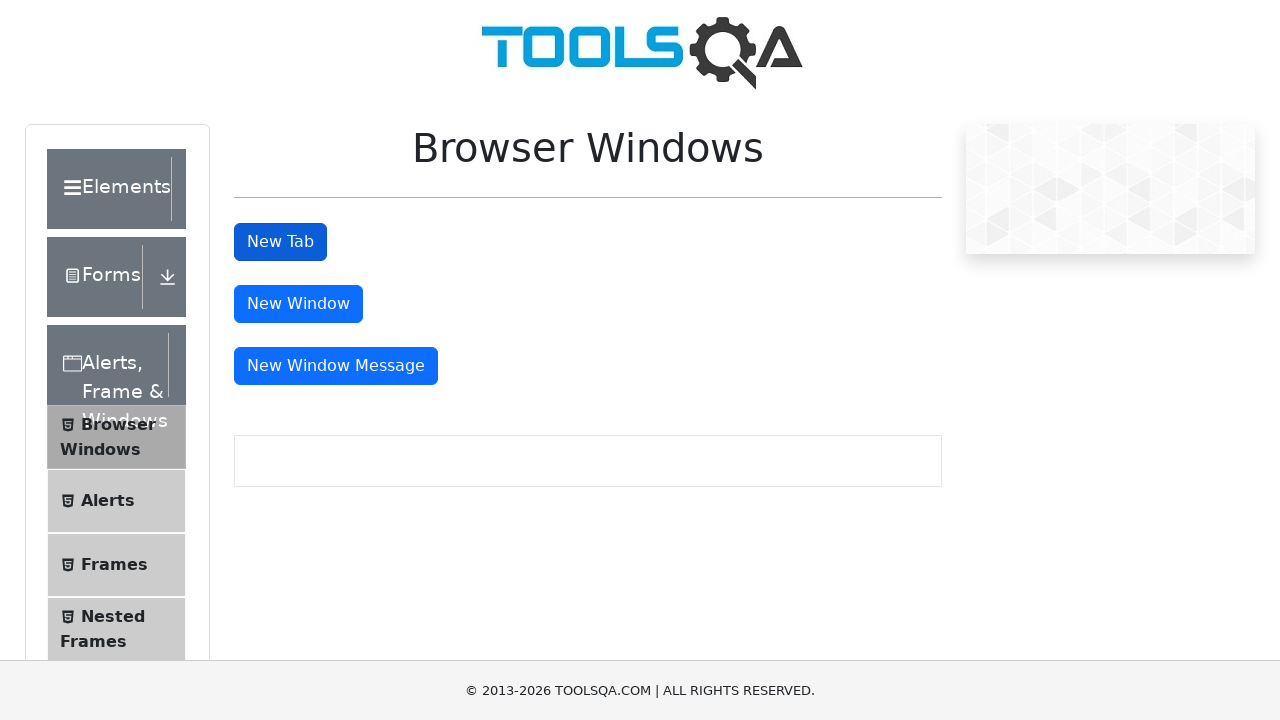

Retrieved page title: 
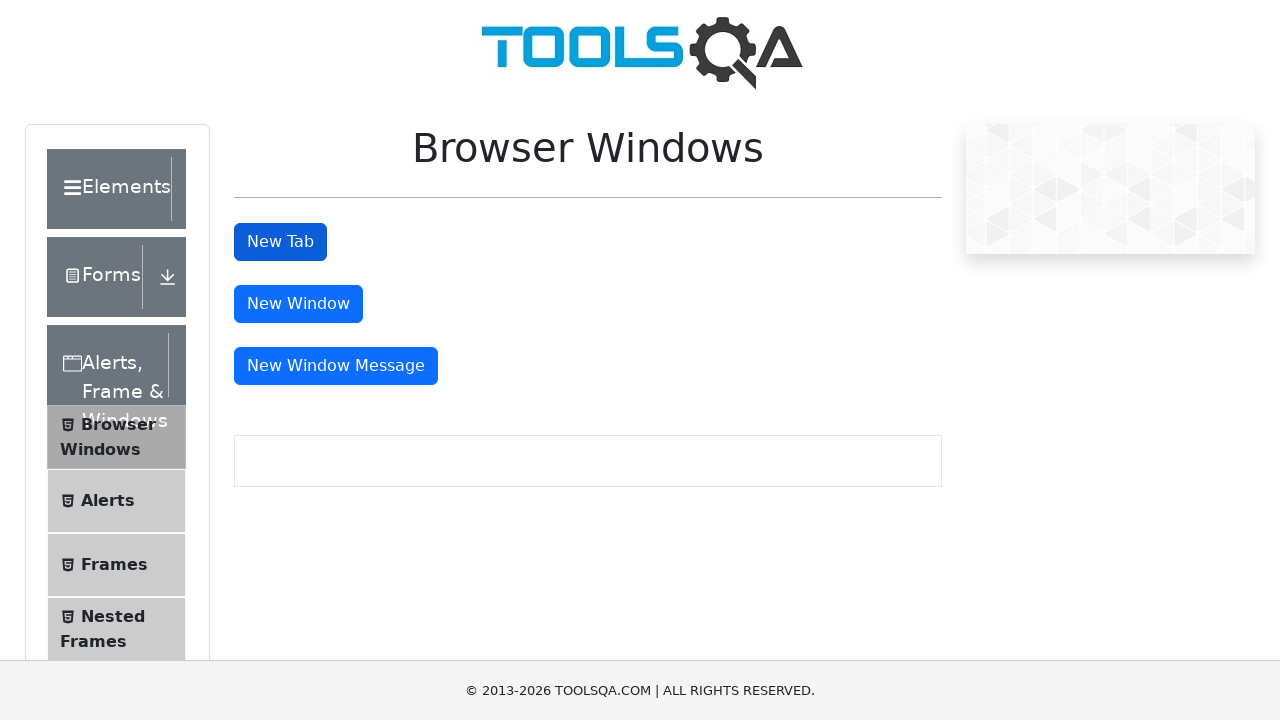

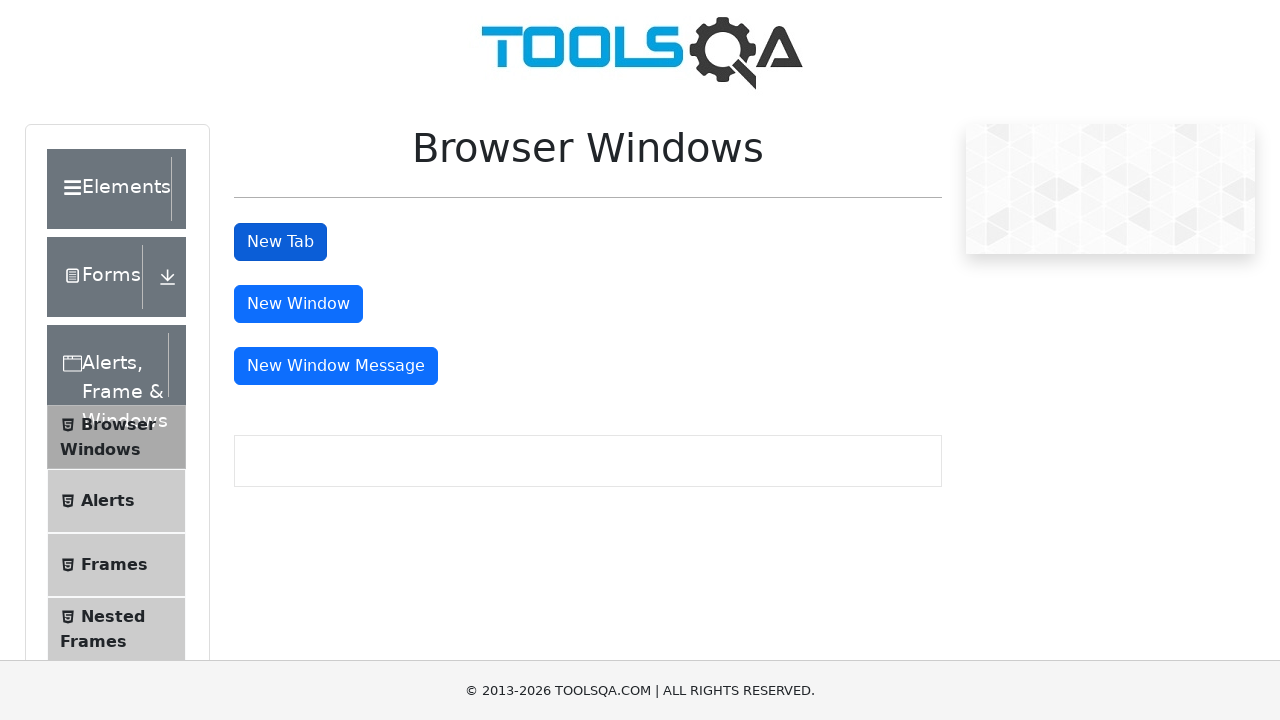